Performs a double-click on the double click button and verifies the success message

Starting URL: https://demoqa.com/buttons

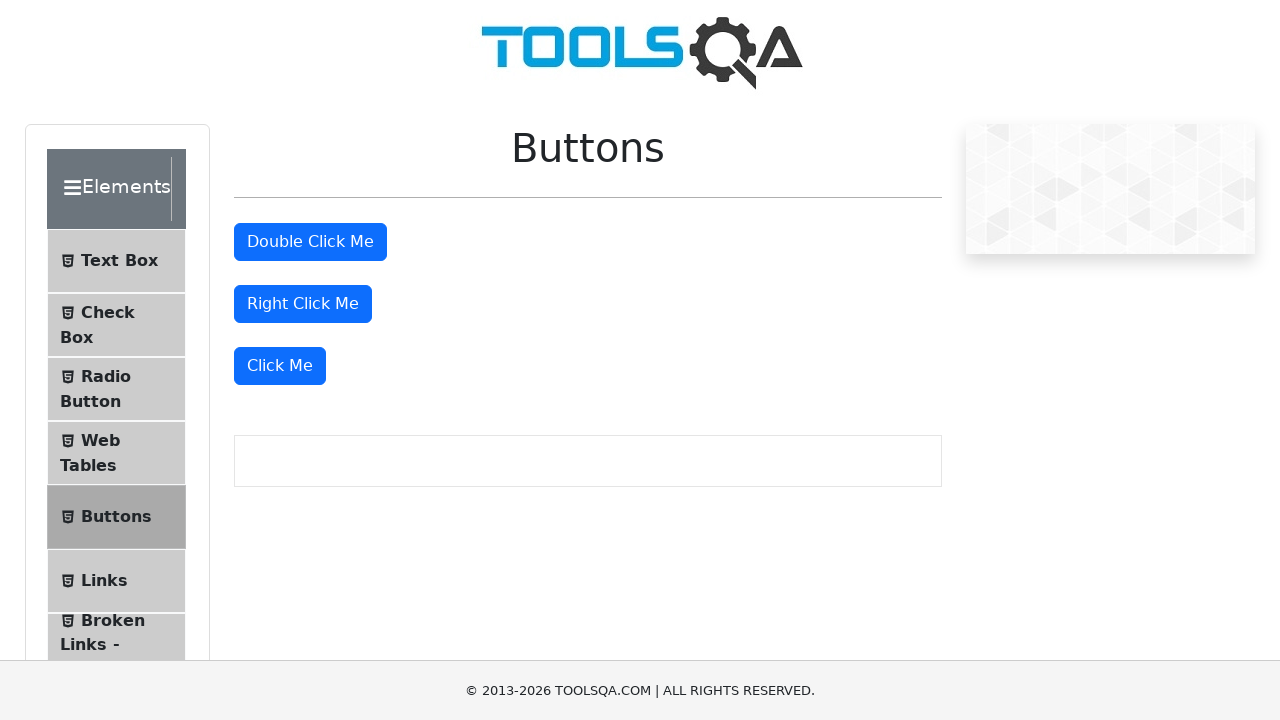

Double-clicked the double click button at (310, 242) on #doubleClickBtn
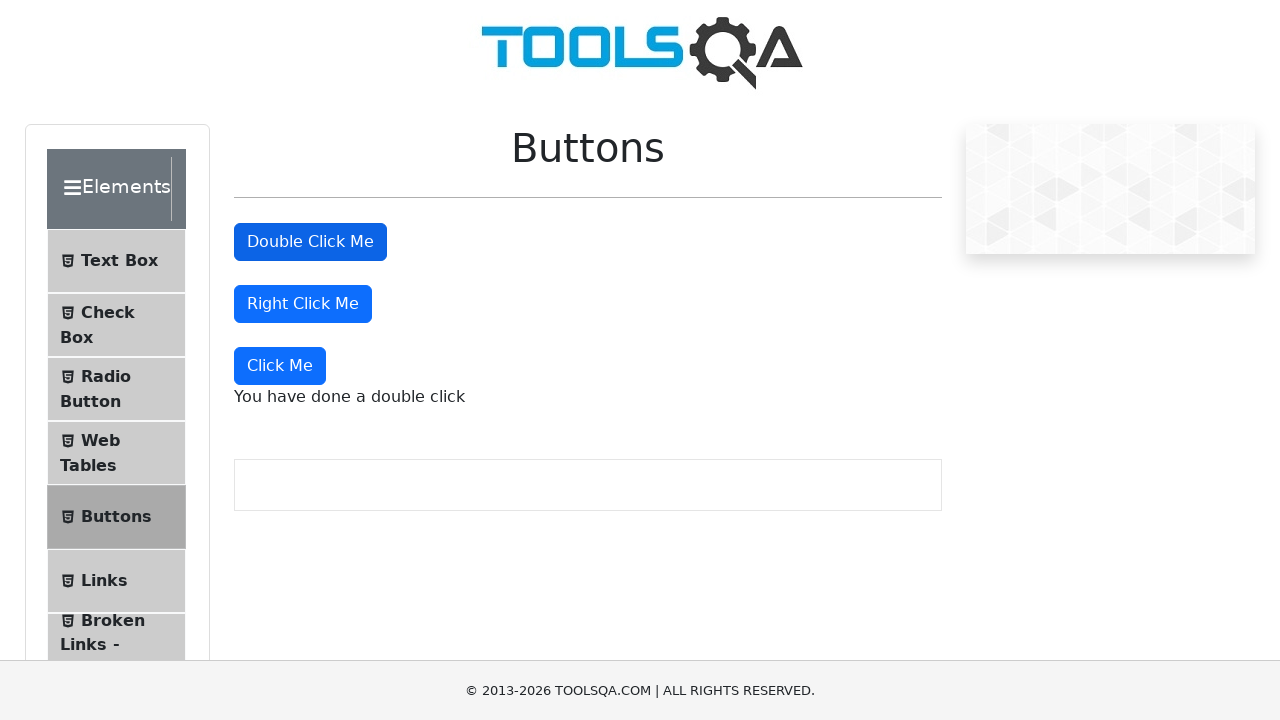

Located the double click message element
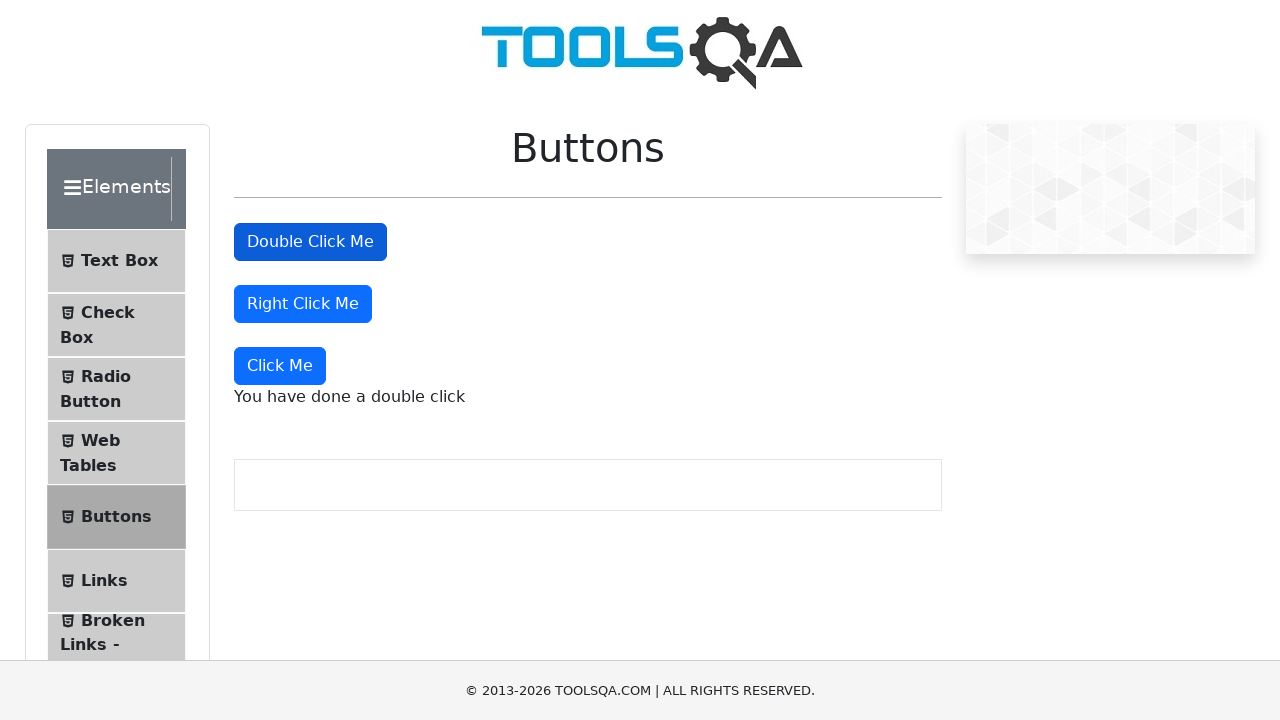

Double click message became visible
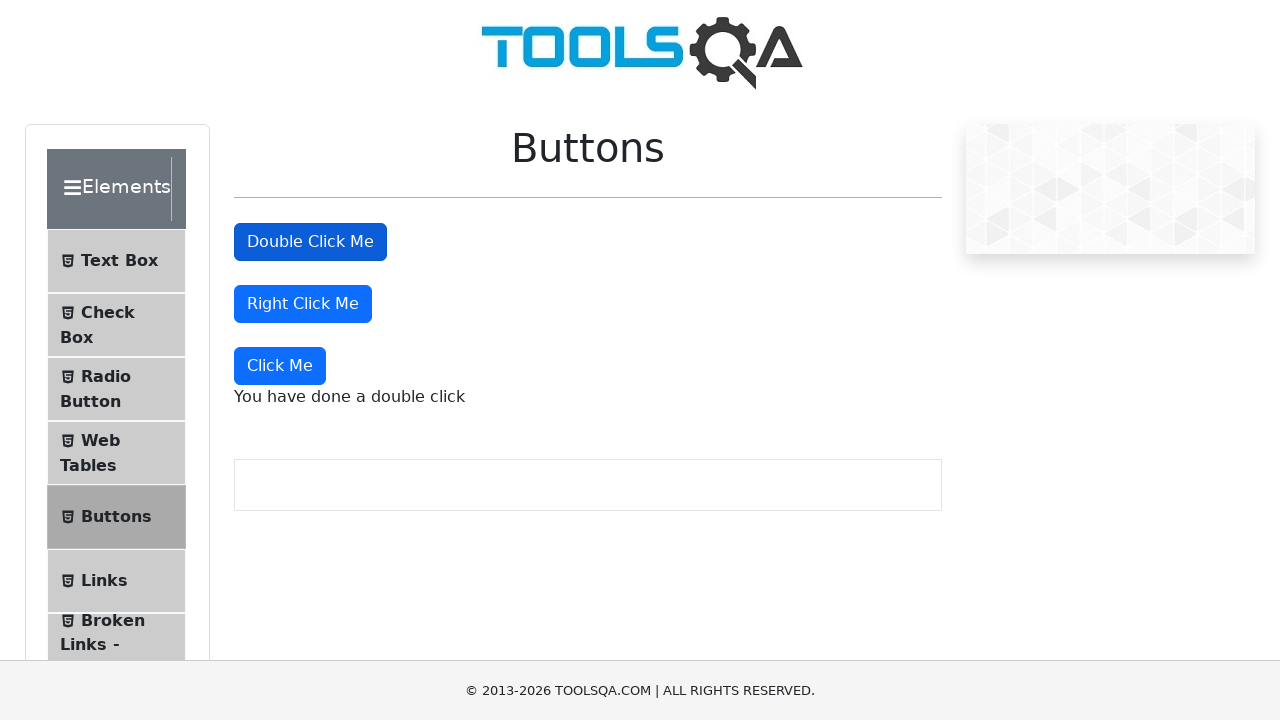

Verified success message contains 'You have done a double click'
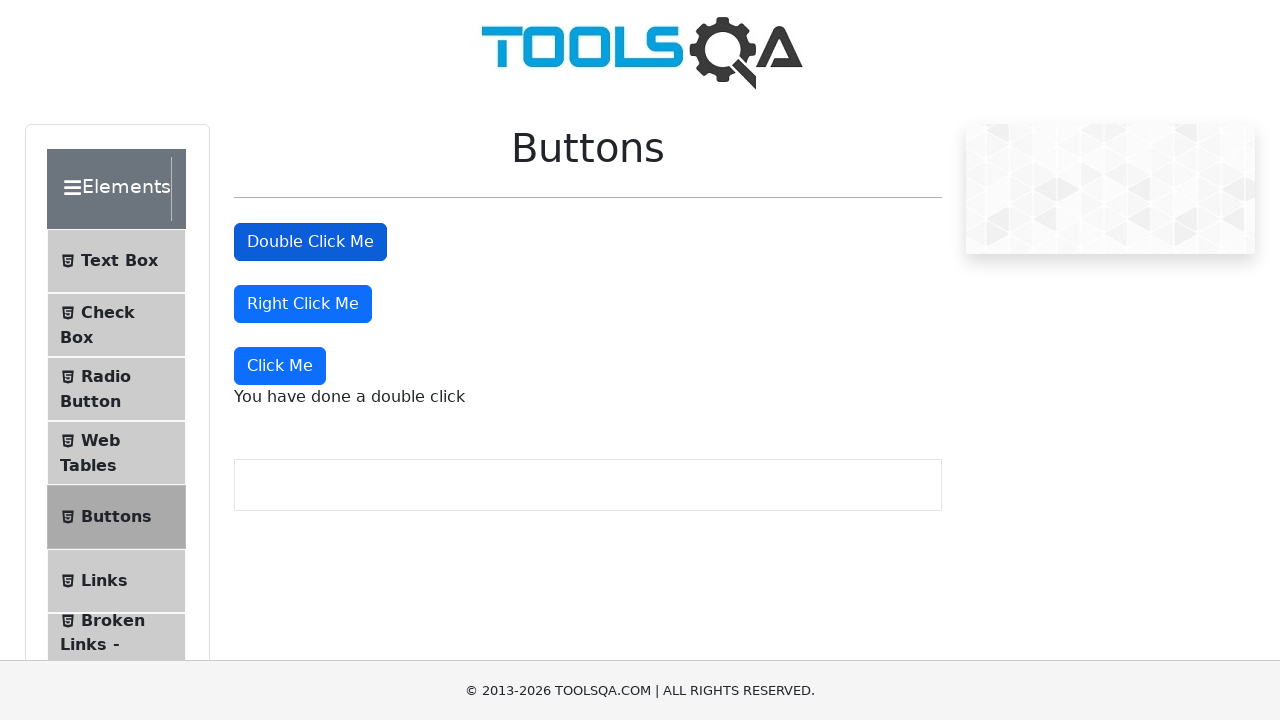

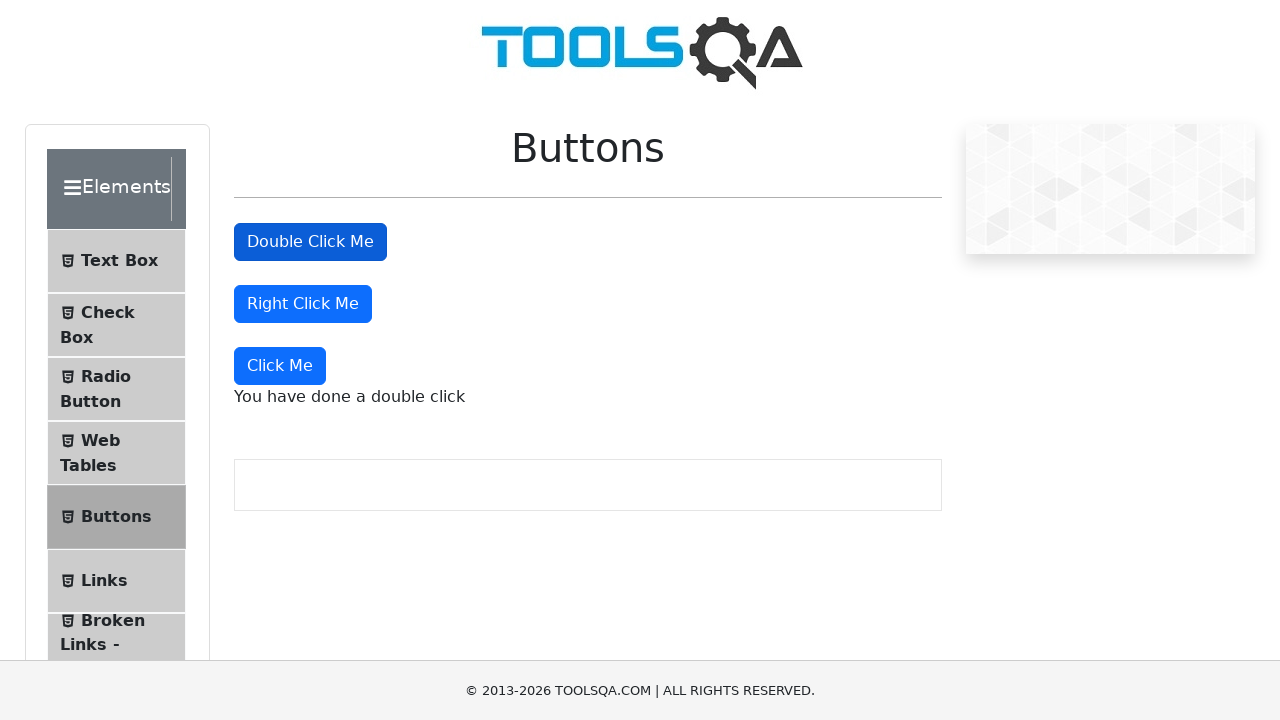